Tests window handling by clicking a link that opens a new window, extracting text from the new window, and using that text to fill a form field in the original window

Starting URL: https://rahulshettyacademy.com/loginpagePractise/

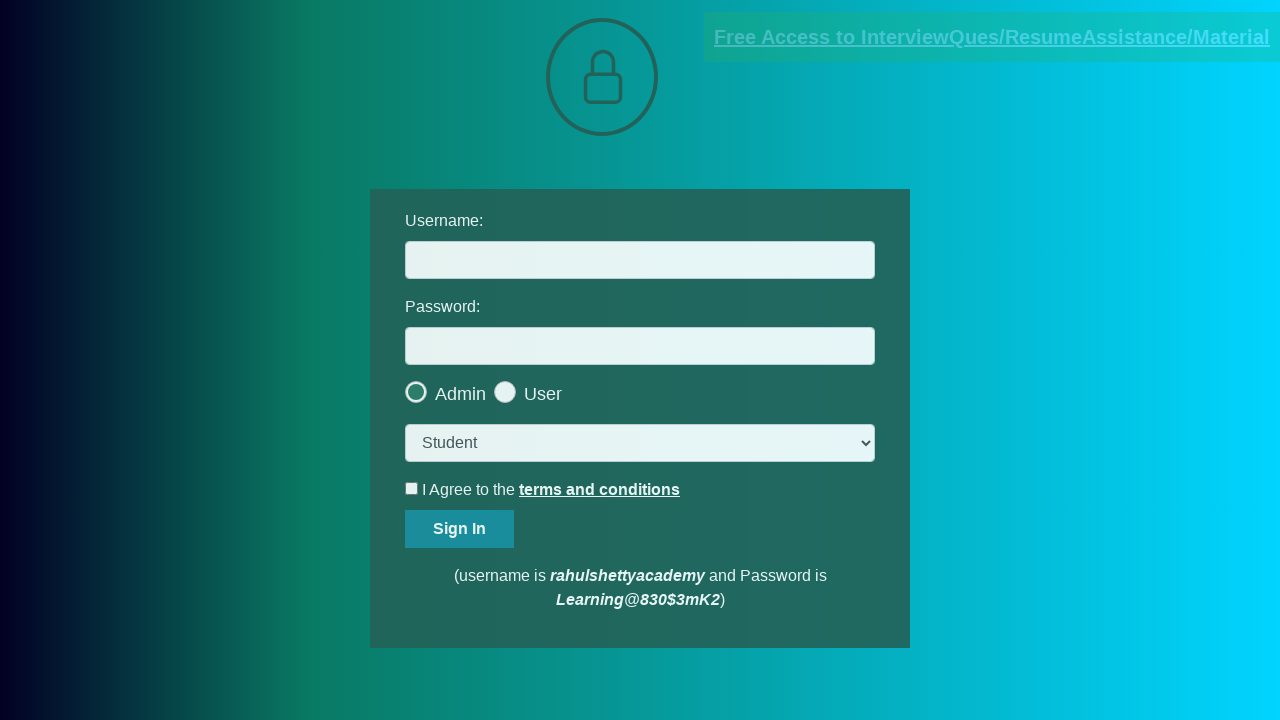

Clicked blinking text link to open new window at (992, 37) on a.blinkingText
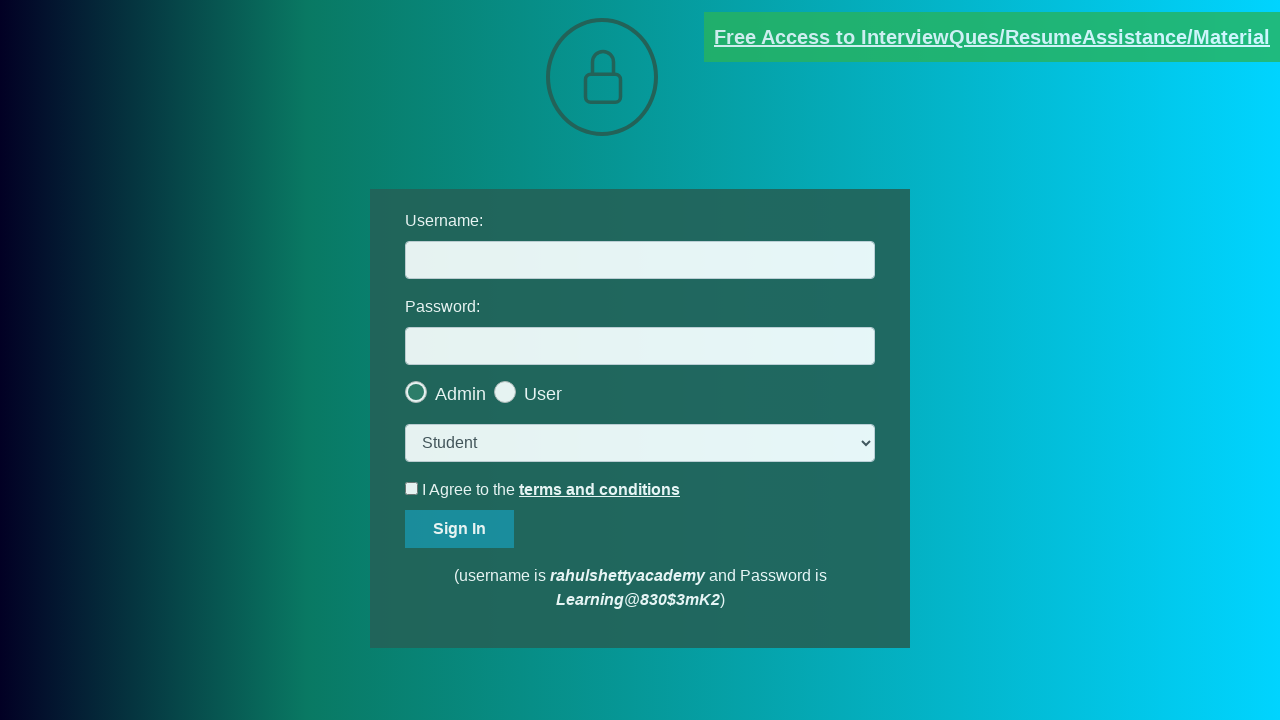

New window opened and captured
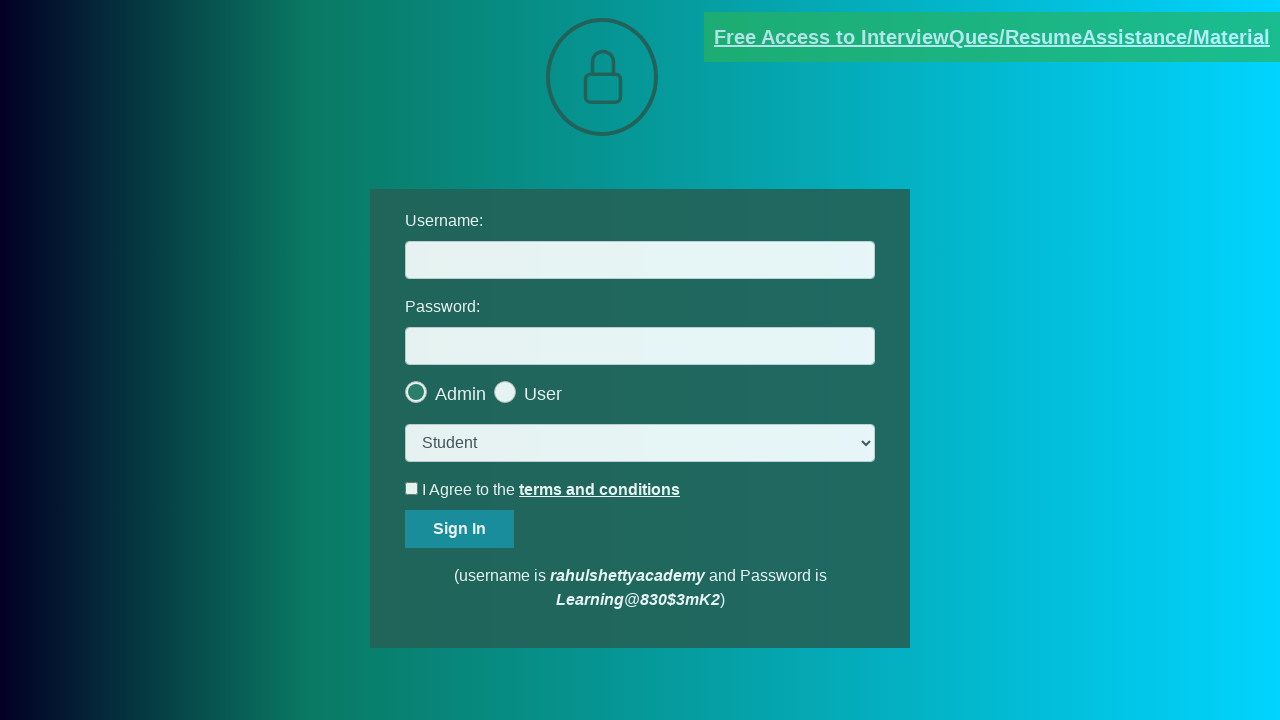

Extracted email text from new window
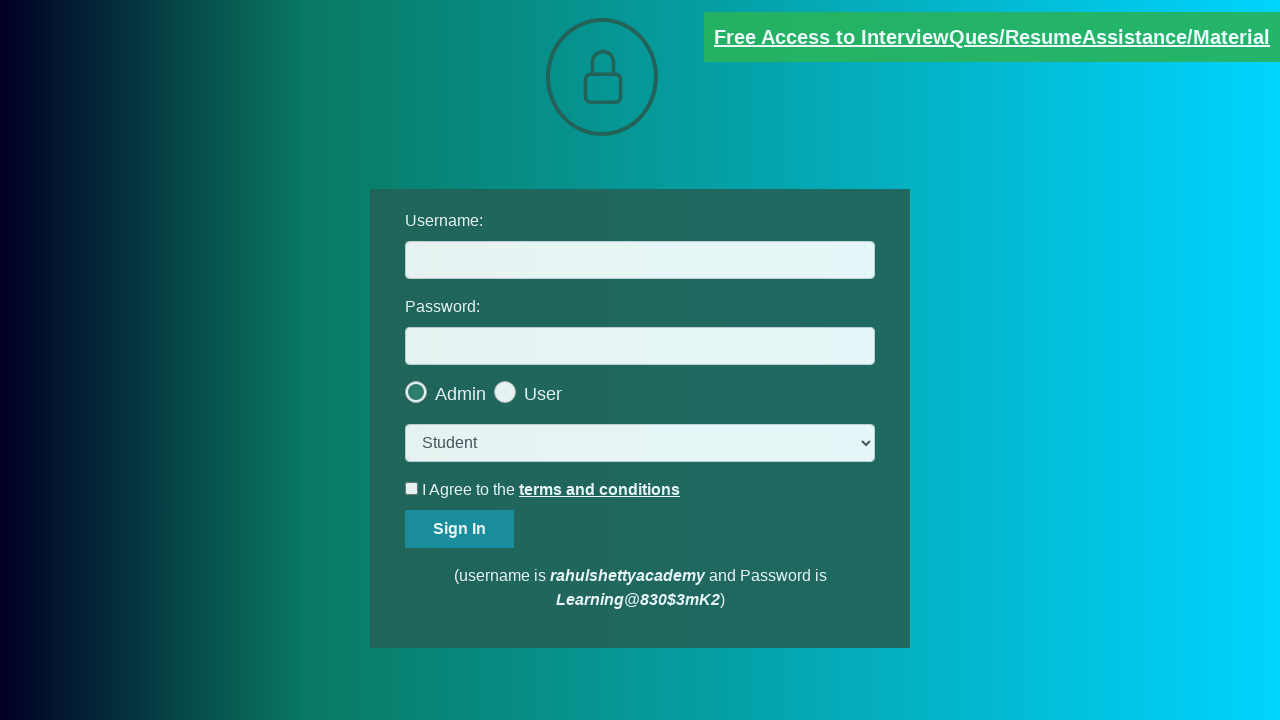

Parsed email ID: mentor@rahulshettyacademy.com
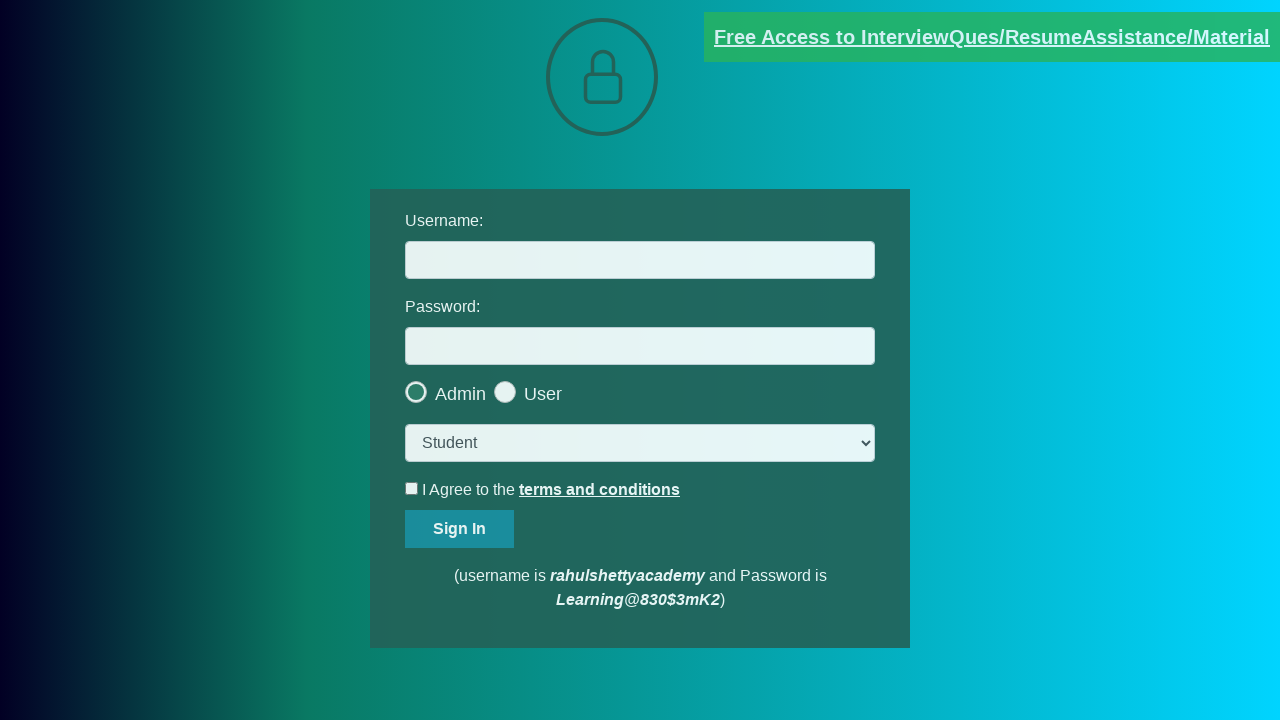

Closed new window and switched back to original
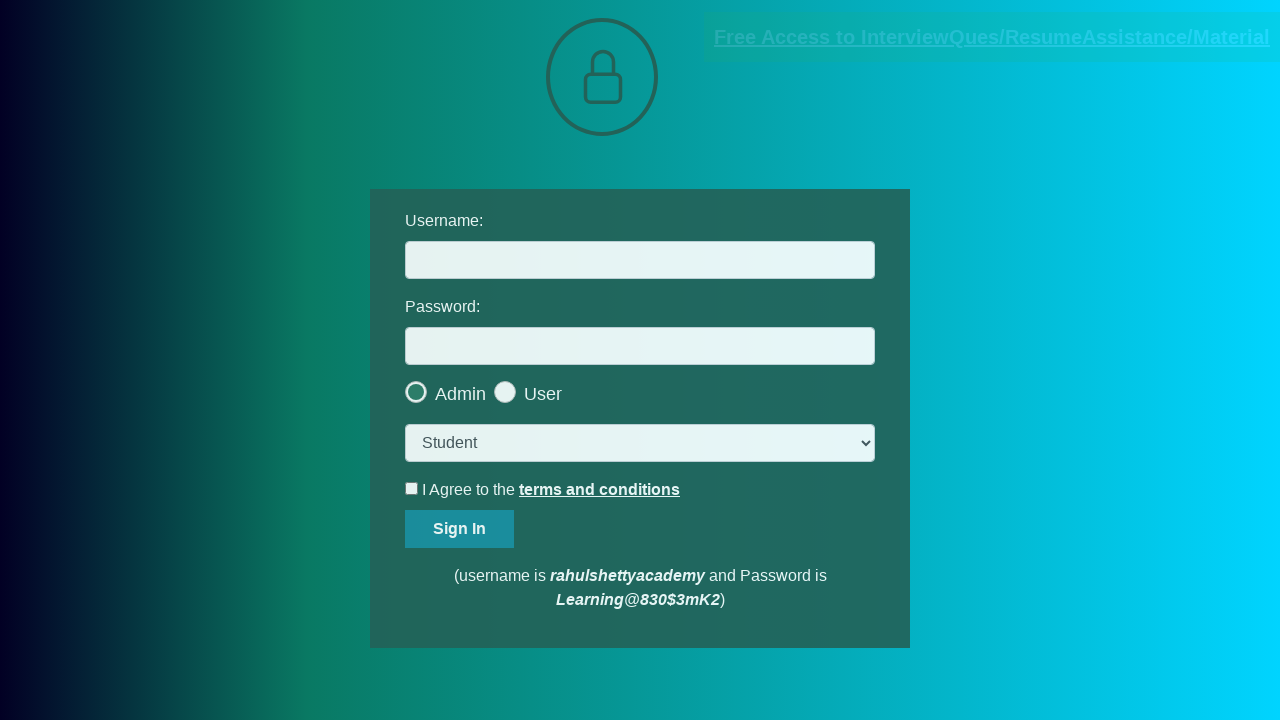

Filled username field with extracted email: mentor@rahulshettyacademy.com on #username
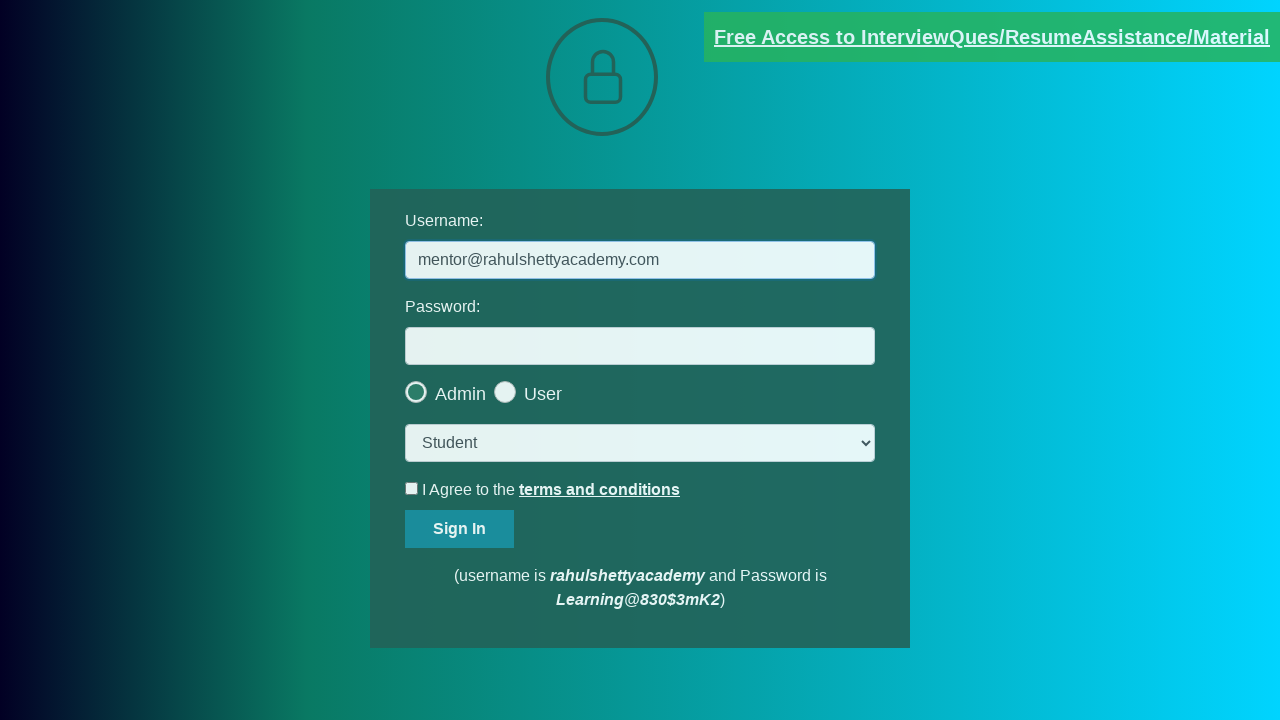

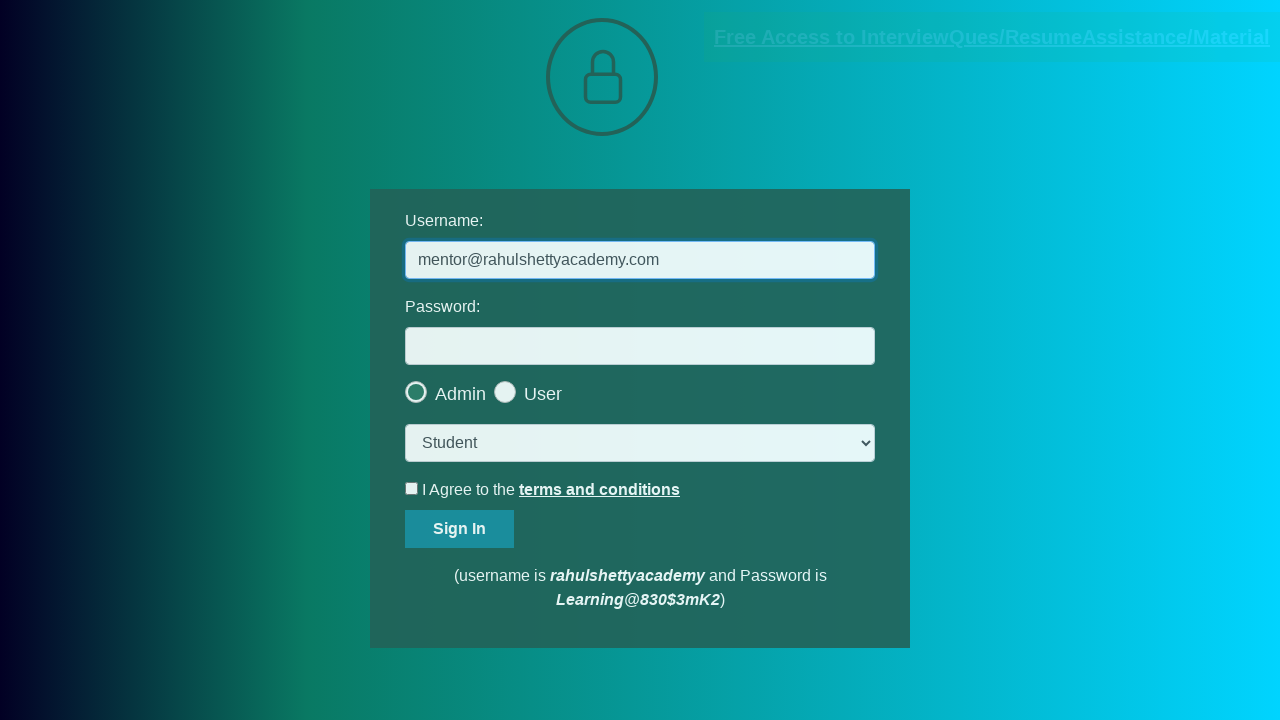